Tests character validation with mixed uppercase letters and asterisks (8 chars), expecting invalid result

Starting URL: https://testpages.eviltester.com/styled/apps/7charval/simple7charvalidation.html

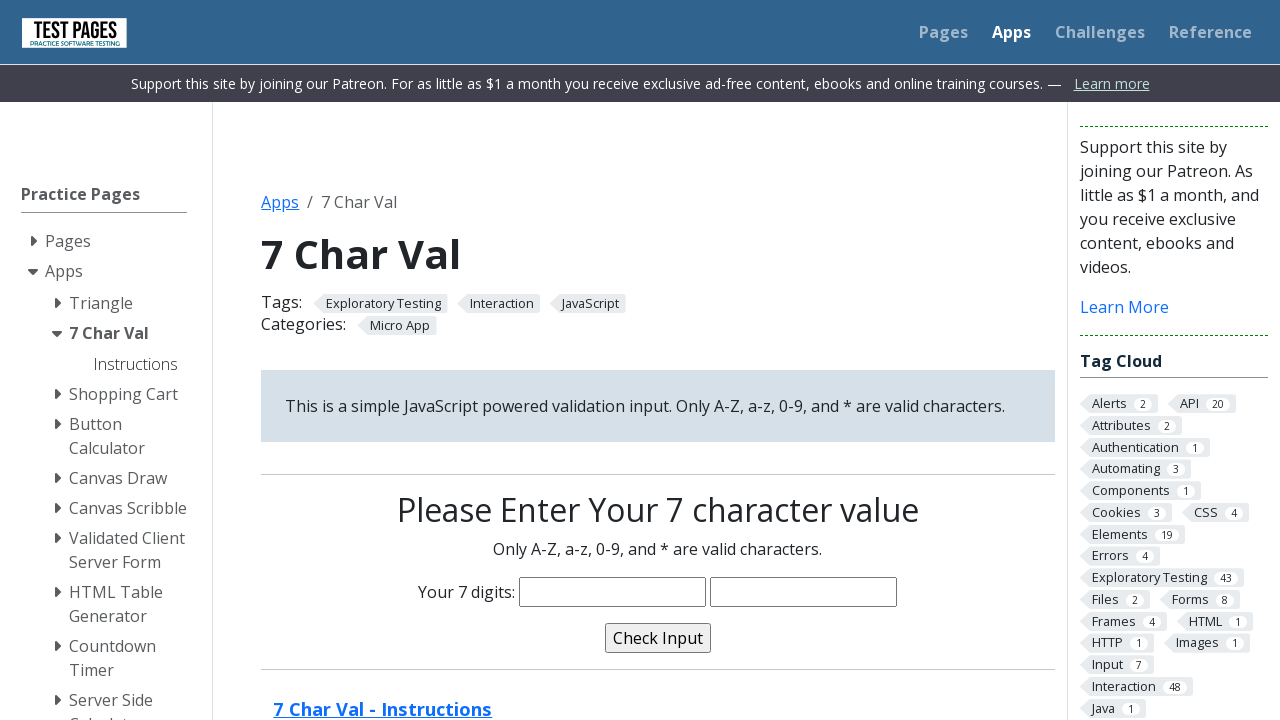

Navigated to 7 character validation test page
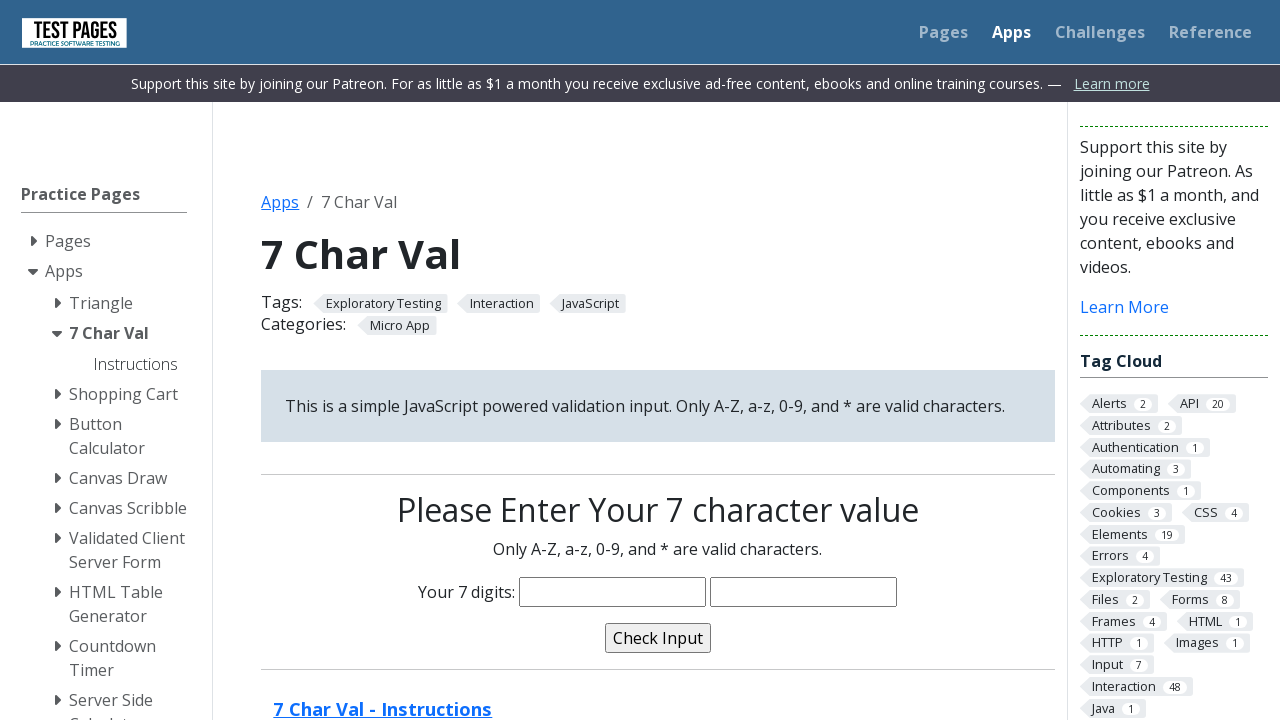

Filled input field with 'AA**AA**' (mixed uppercase letters and asterisks, 8 chars) on input[name='characters']
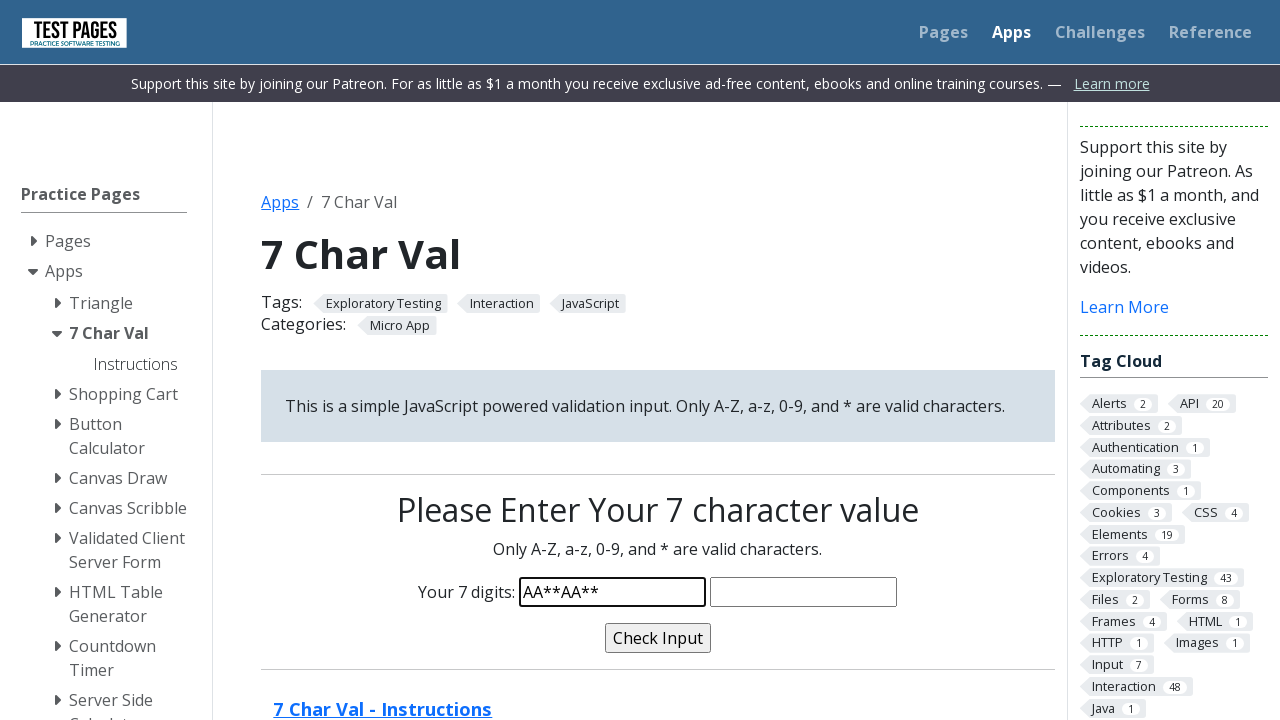

Clicked validate button to test character validation at (658, 638) on input[name='validate']
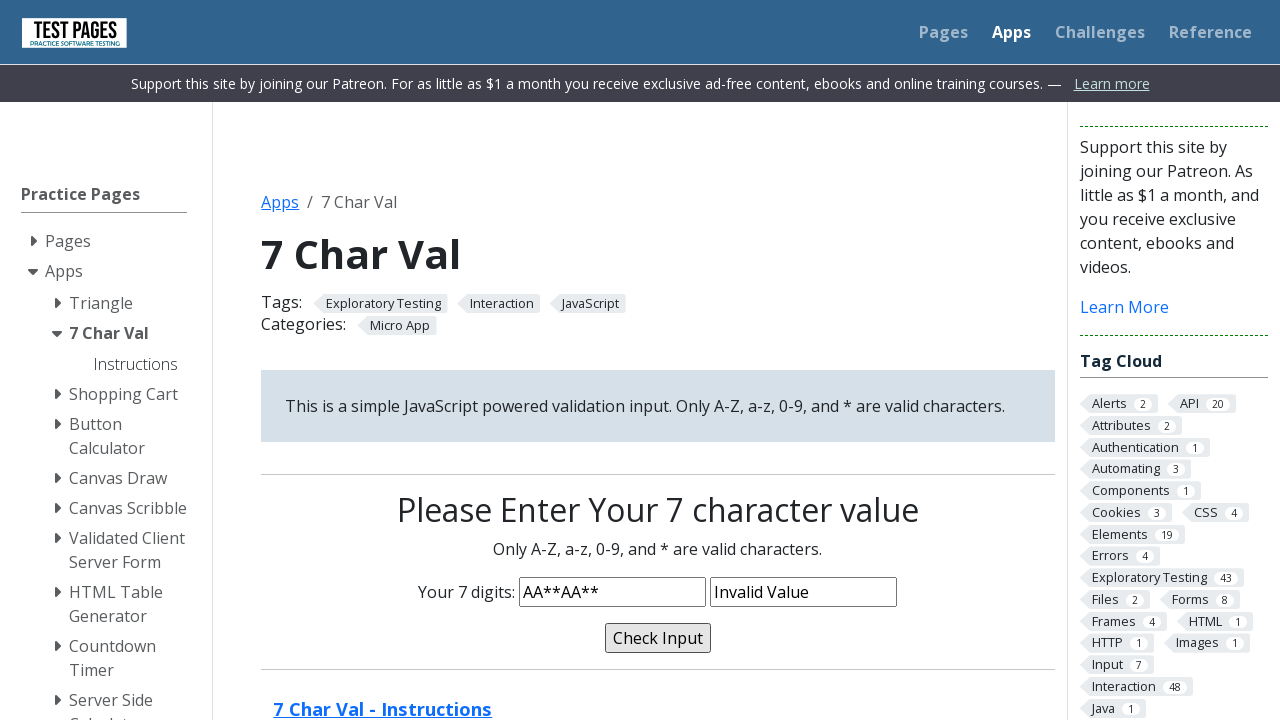

Validation message appeared, confirming invalid result for 8-character input
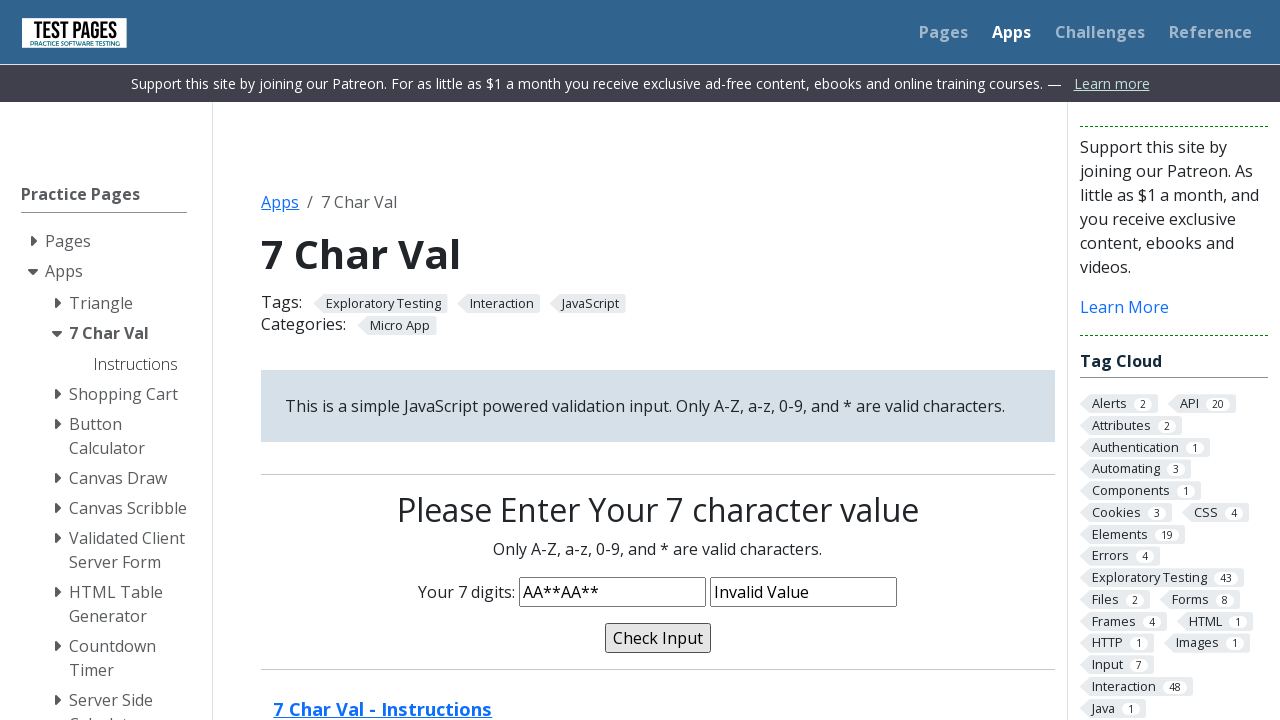

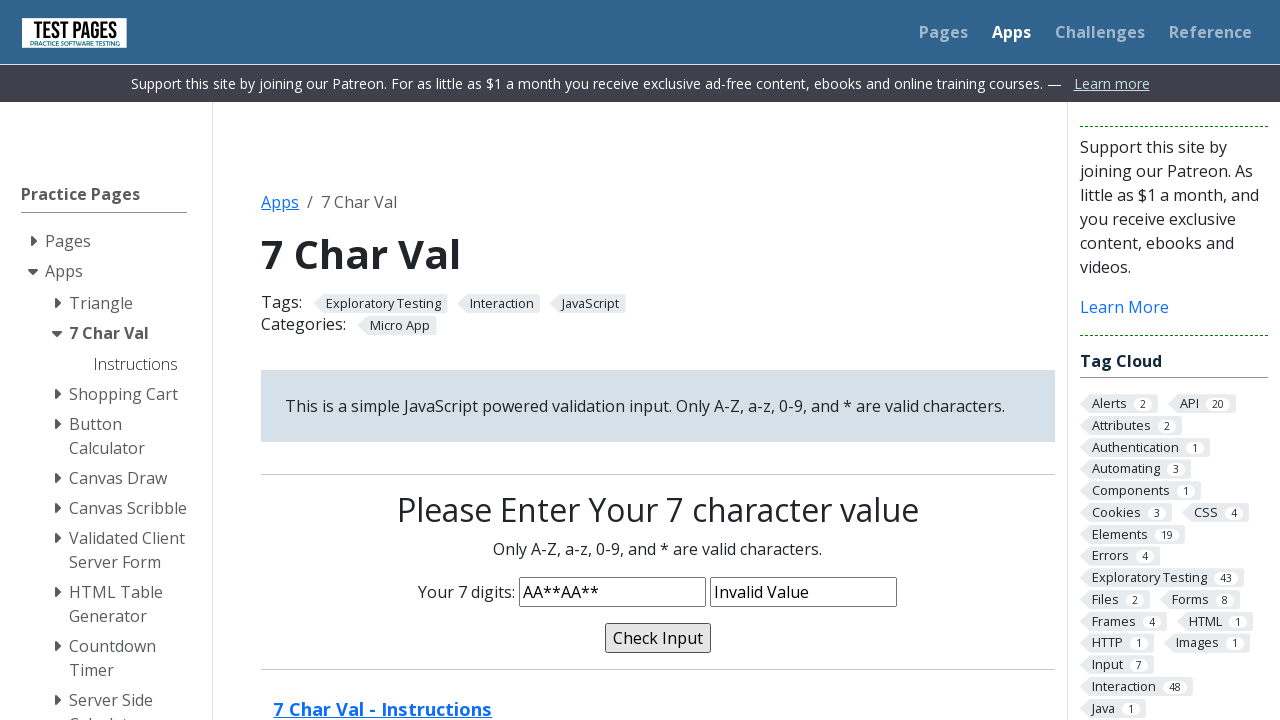